Tests iframe handling by switching between frames and clicking buttons inside nested iframes on a practice page

Starting URL: https://leafground.com/frame.xhtml

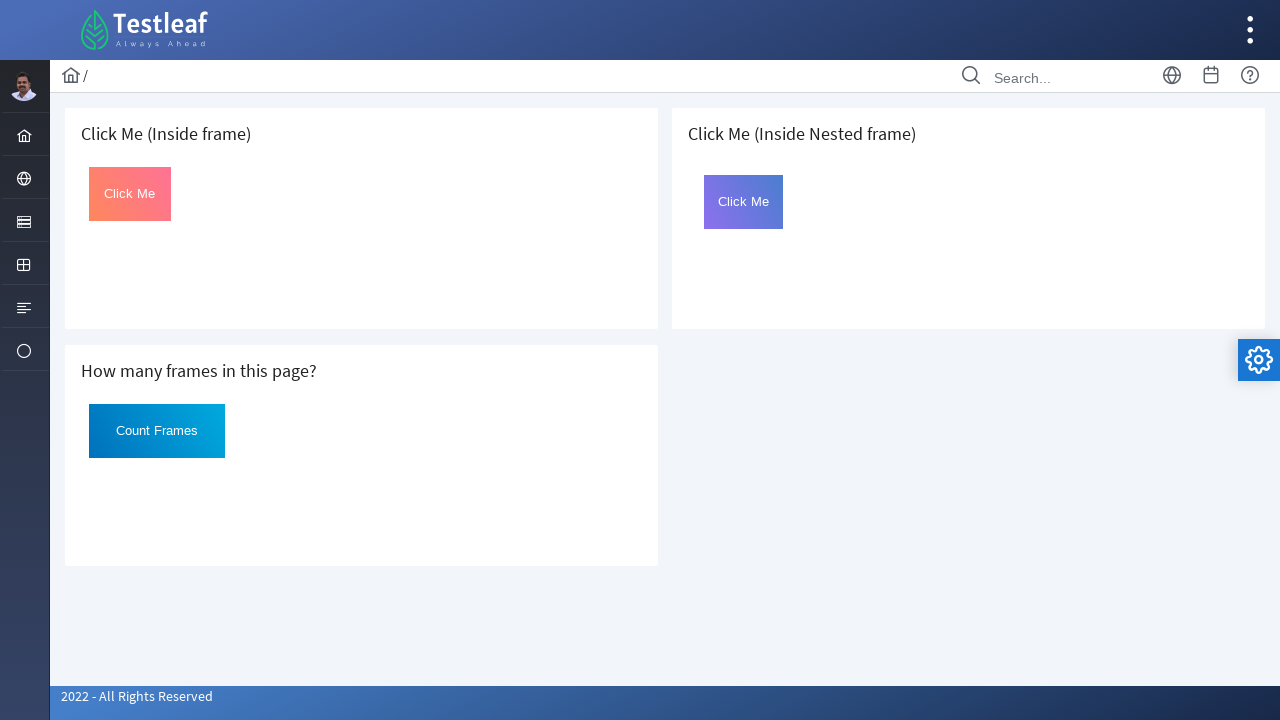

Located first iframe on the page
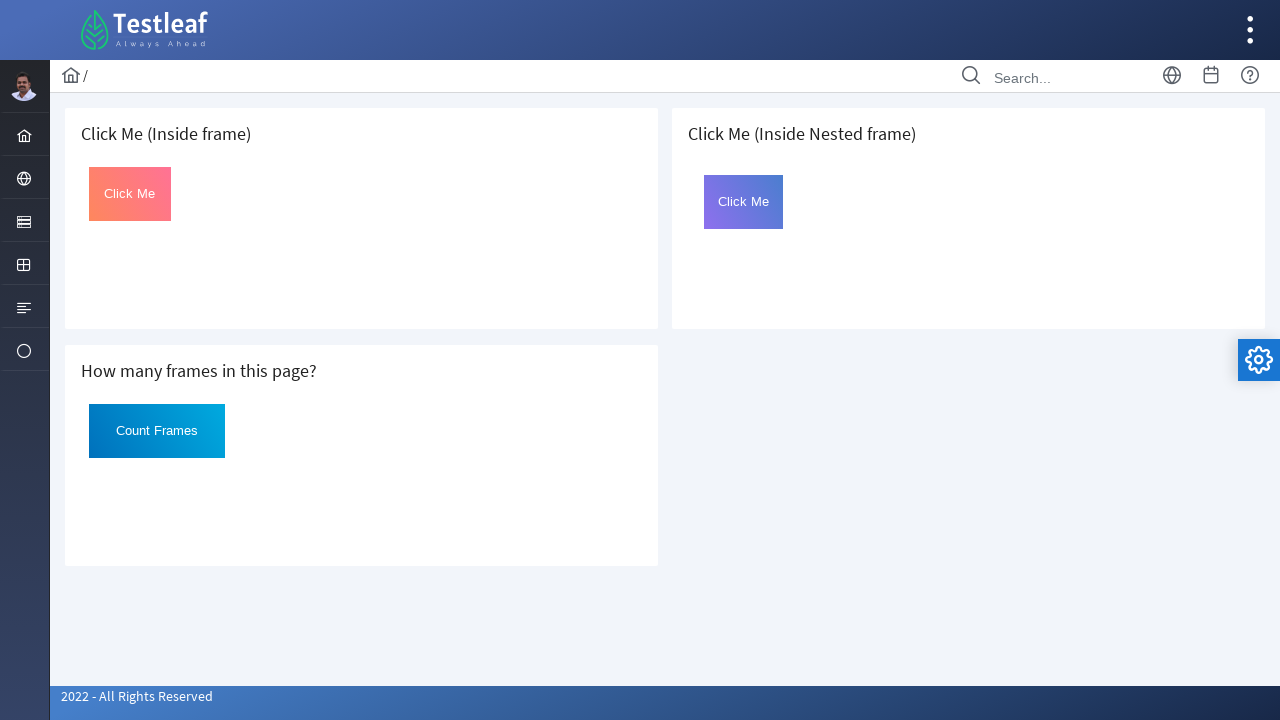

Clicked button inside first iframe at (130, 194) on iframe >> nth=0 >> internal:control=enter-frame >> button#Click
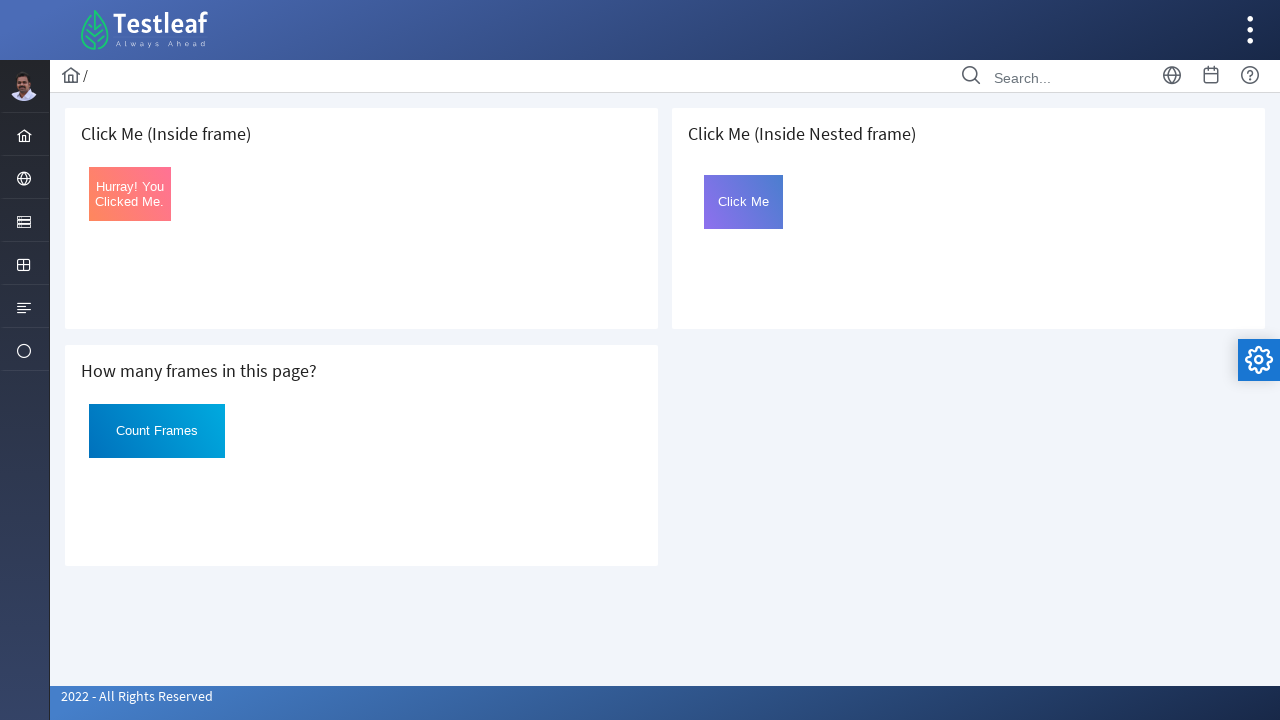

Located all iframes on the page
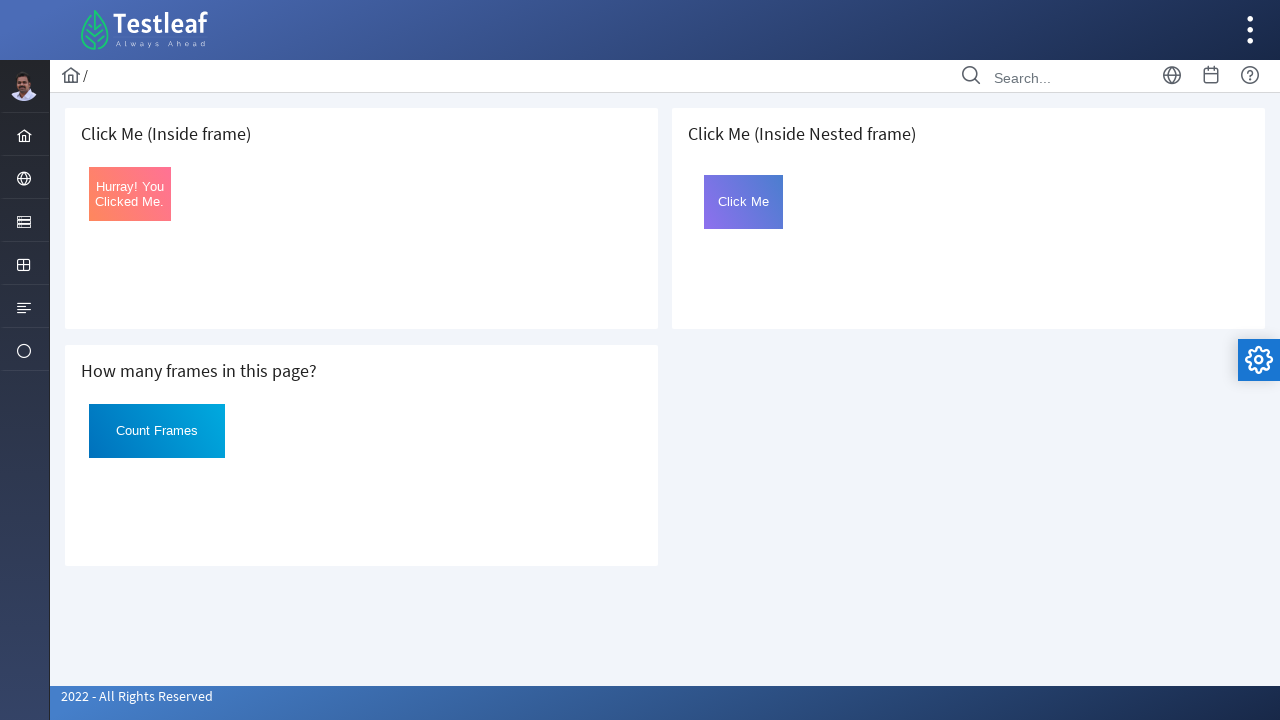

Counted 3 iframes on the page
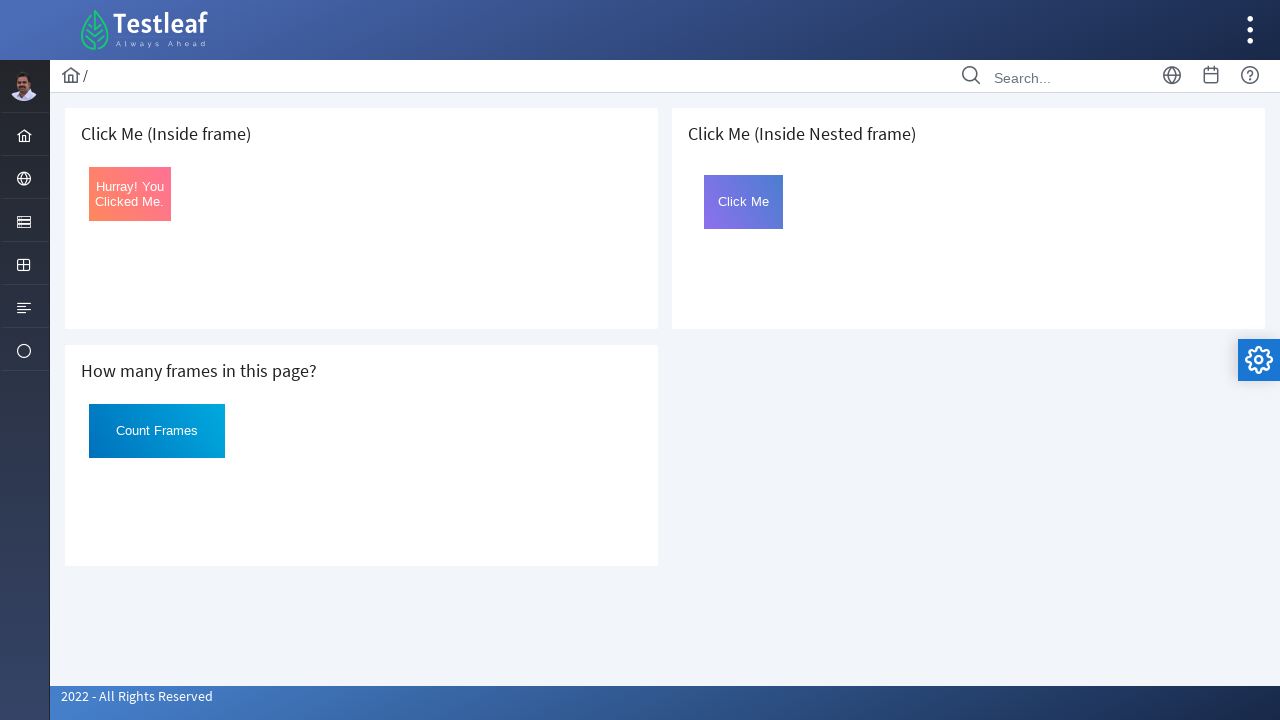

Located third iframe (index 2) on the page
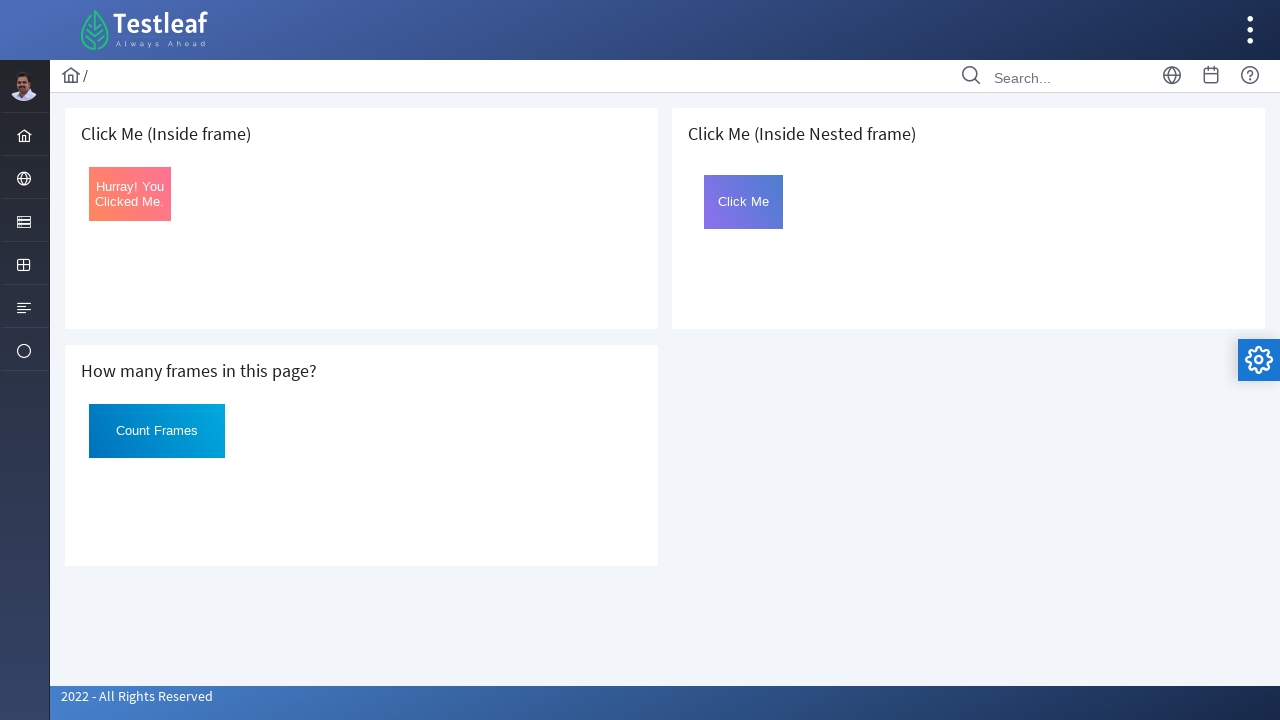

Located first nested iframe inside third iframe
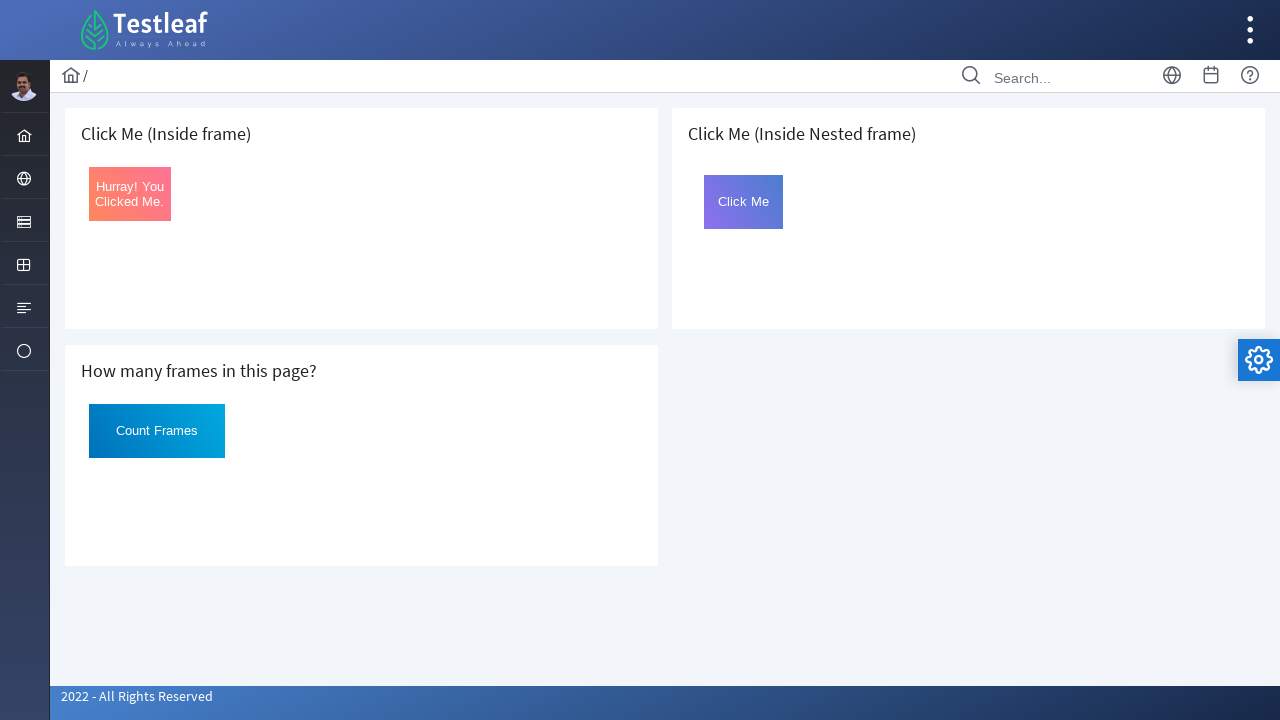

Clicked button inside nested iframe at (744, 202) on iframe >> nth=2 >> internal:control=enter-frame >> iframe >> nth=0 >> internal:c
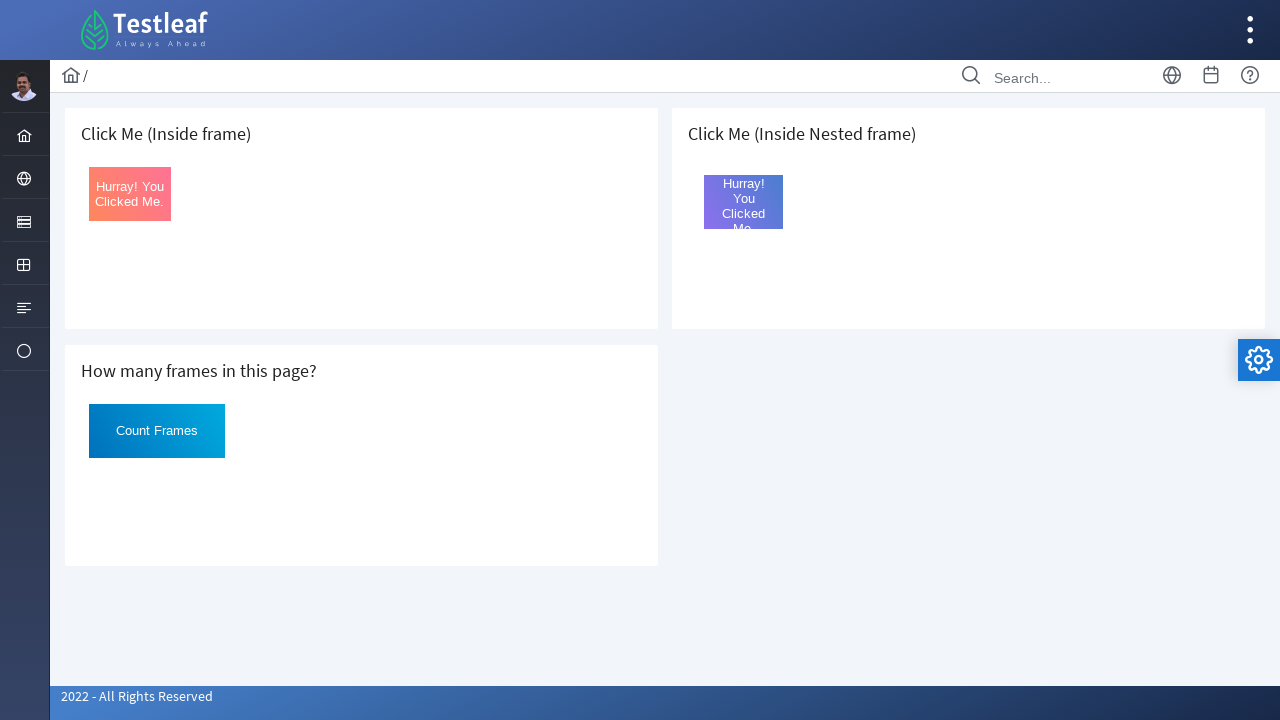

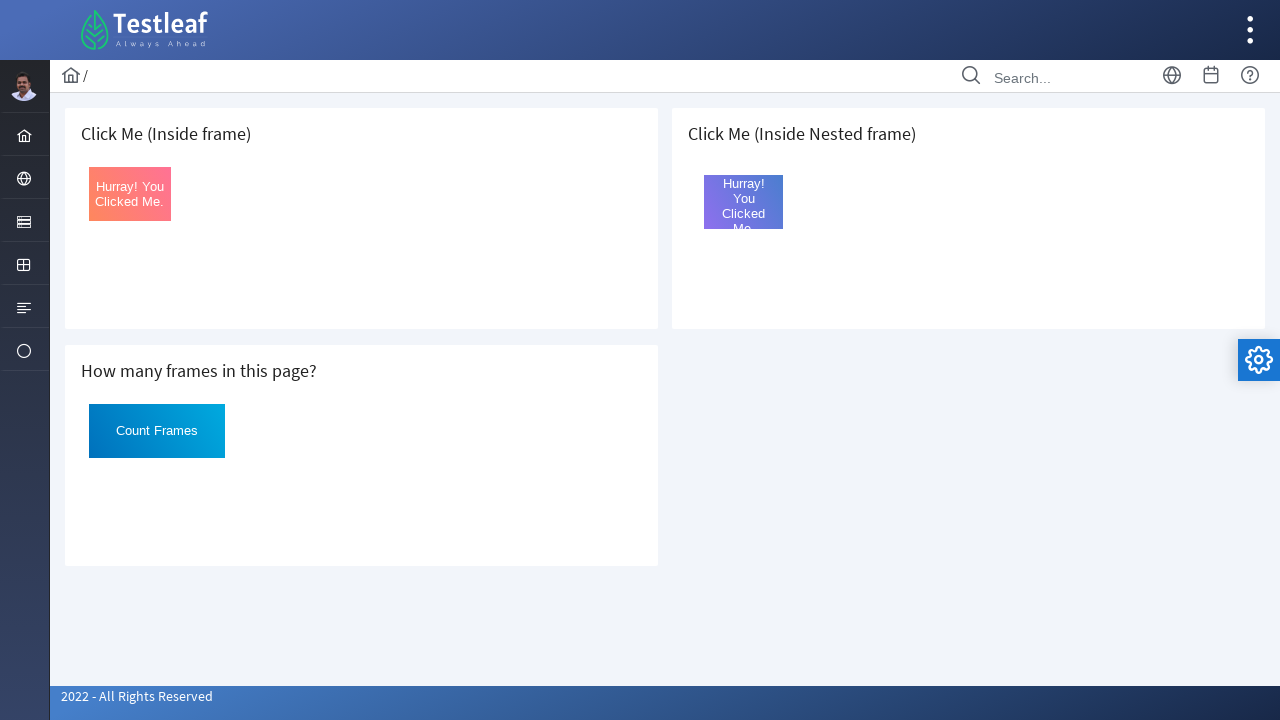